Tests window handling by clicking on Twitter icon to open a new window, switching to it, and then closing it

Starting URL: https://etrain.info/in

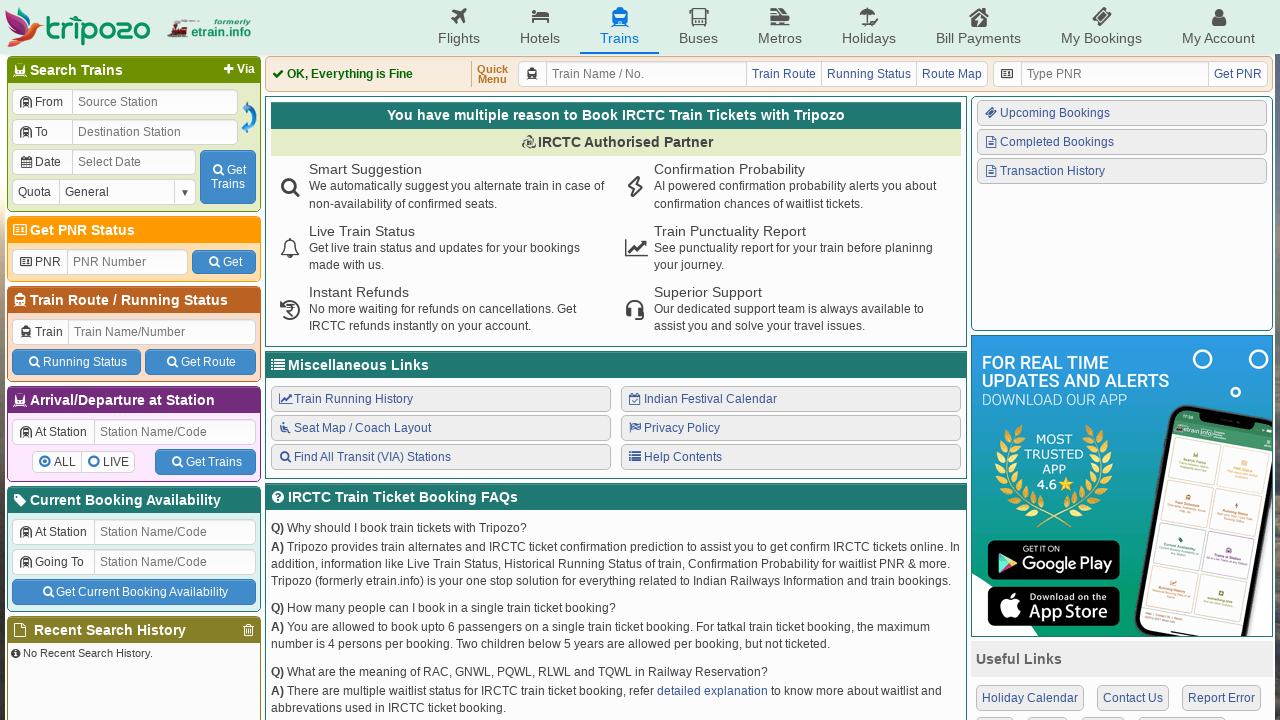

Clicked Twitter icon to open new window at (1032, 536) on i.icon-twitter
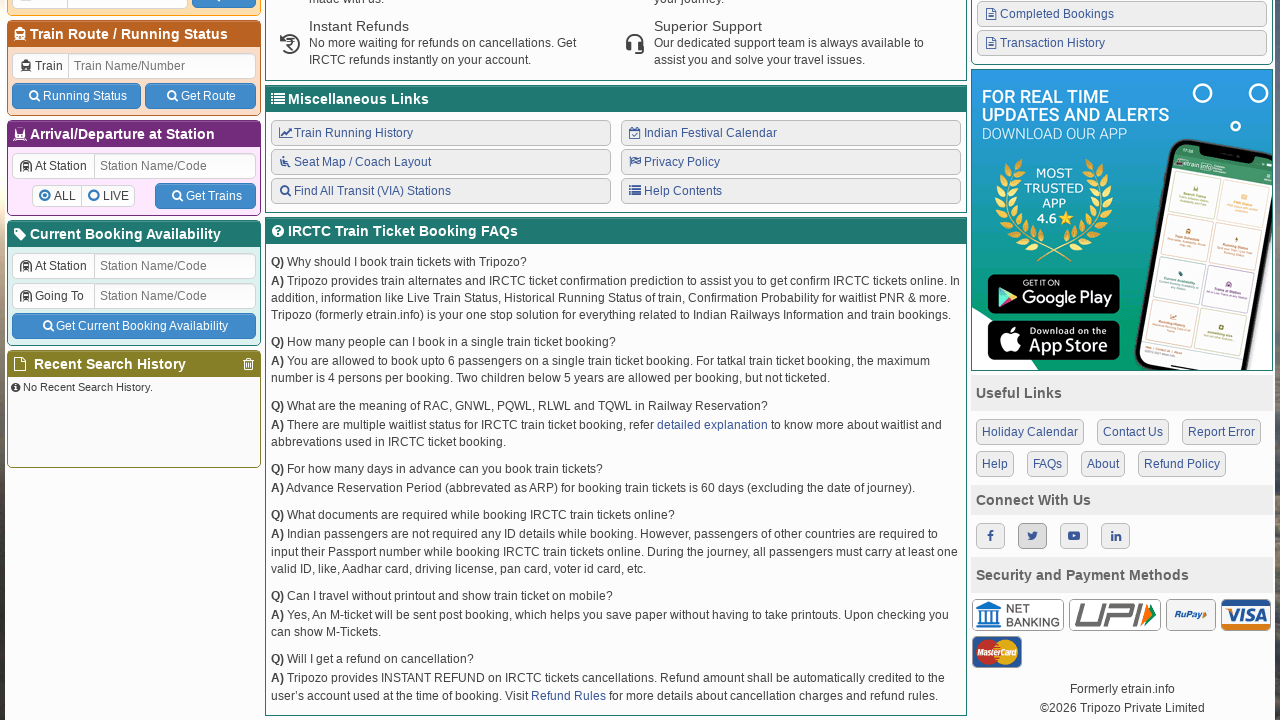

New window opened and captured
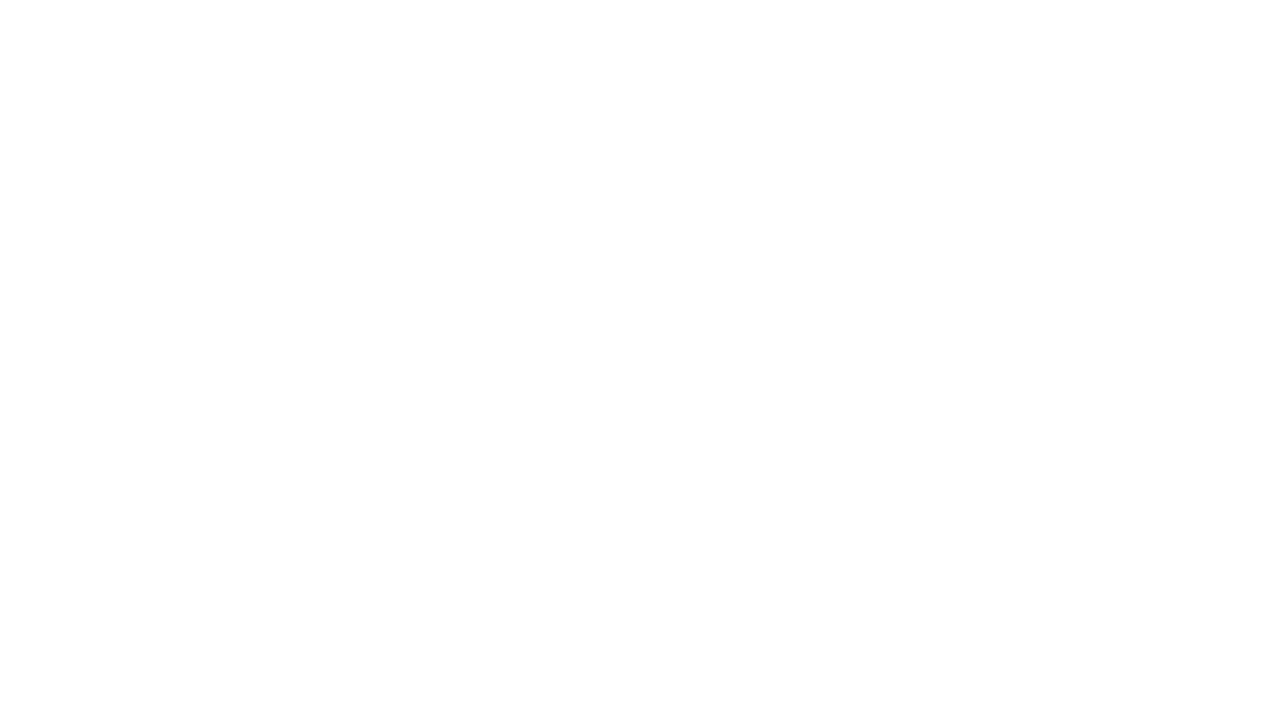

Twitter page finished loading
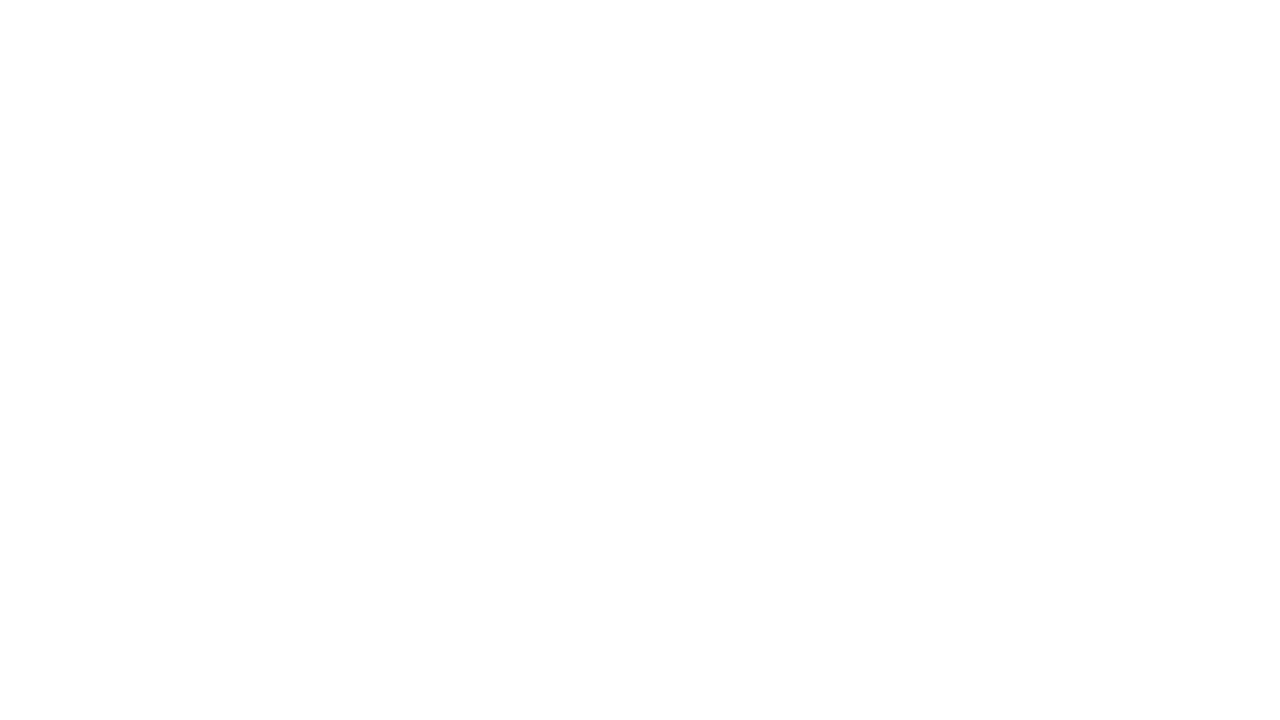

Captured Twitter page URL: chrome-error://chromewebdata/
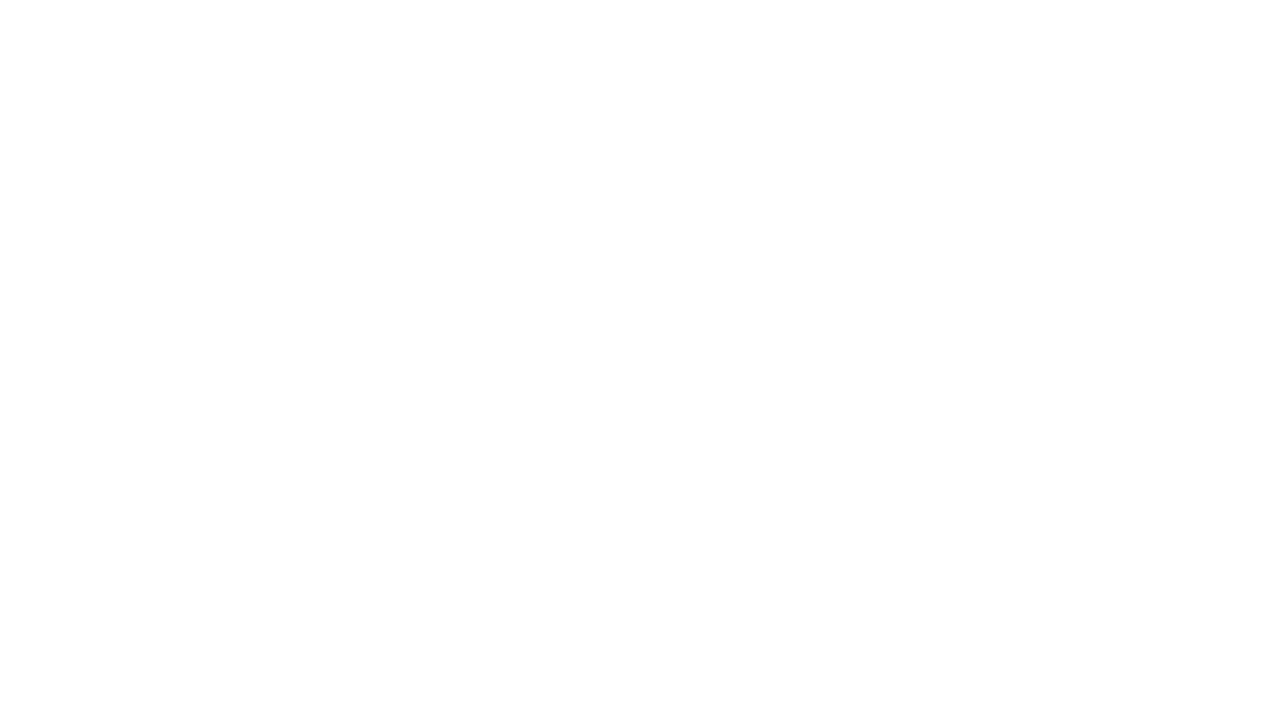

Closed Twitter window
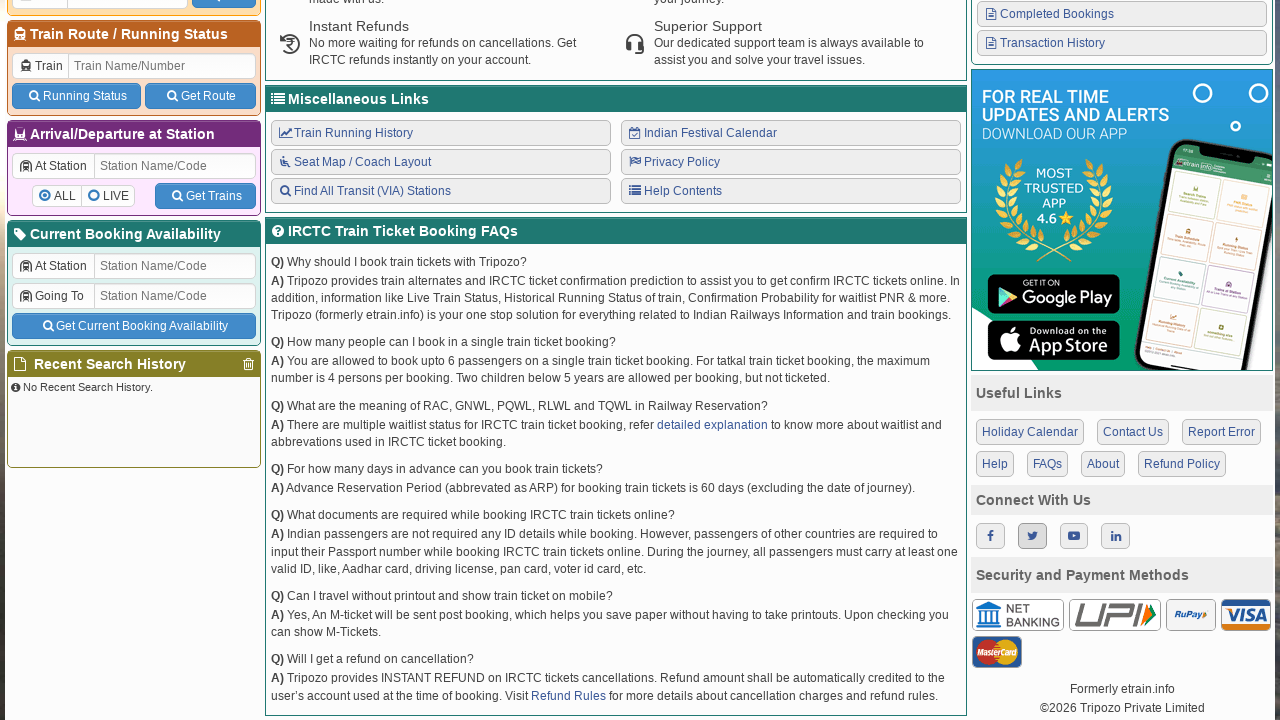

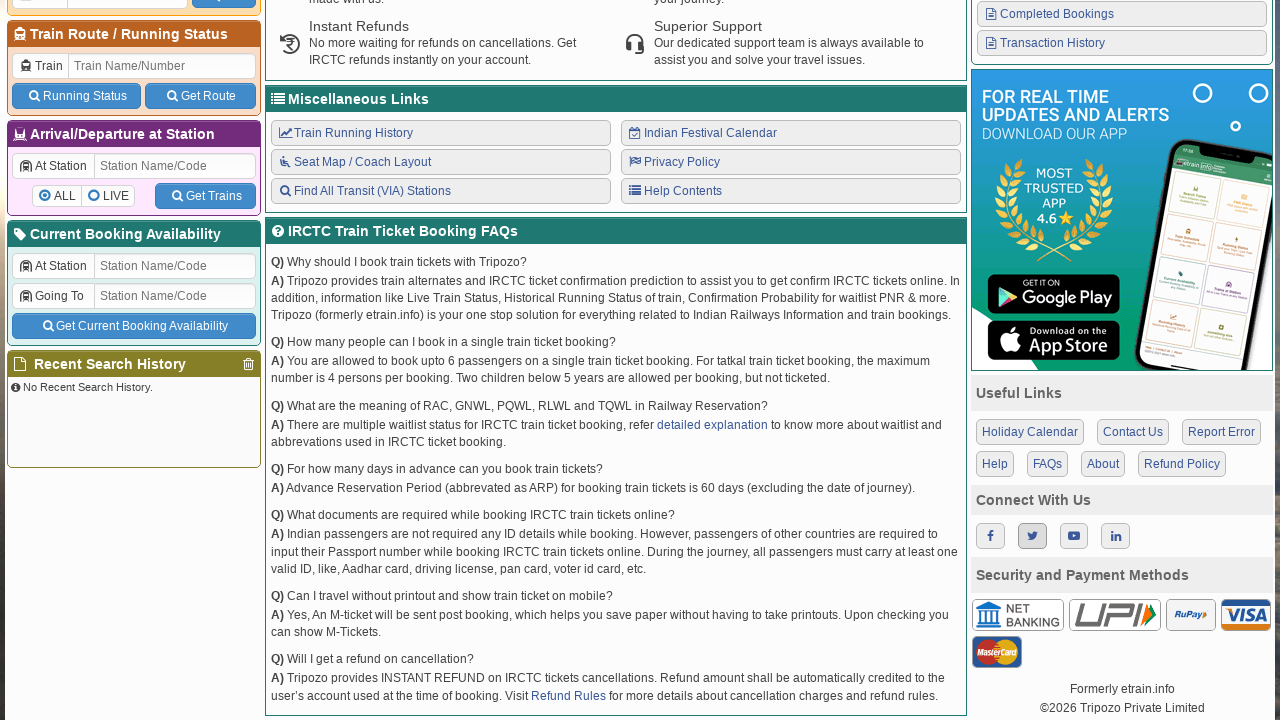